Tests drag and drop functionality by dragging element 'A' and dropping it onto element 'L' on a practice page

Starting URL: https://selenium08.blogspot.com/2020/01/click-and-hold.html

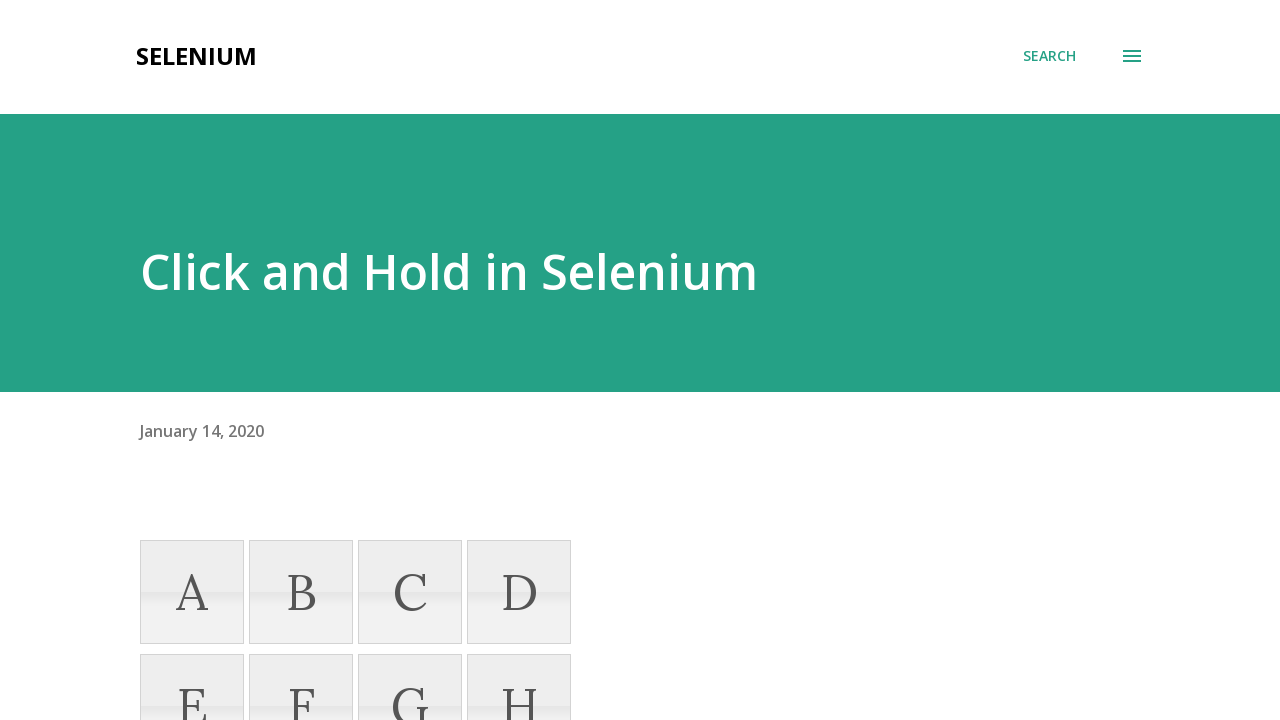

Scrolled down 300 pixels to make drag and drop elements visible
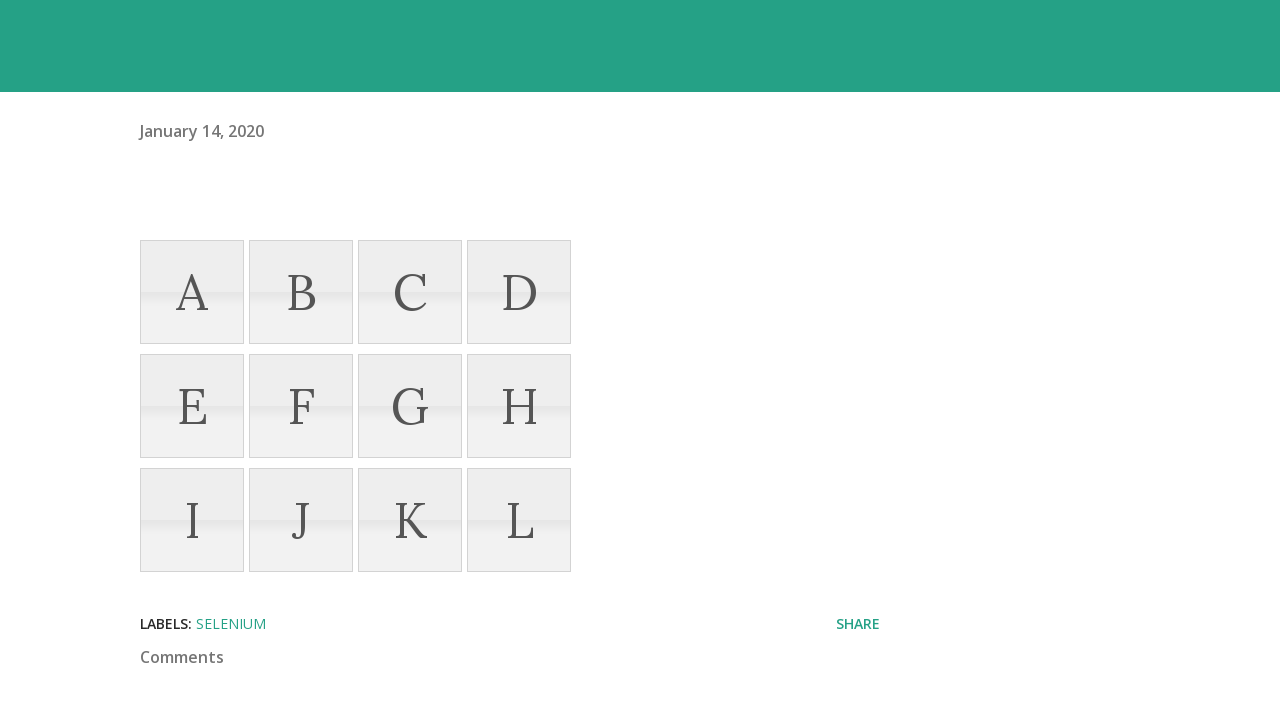

Located source element 'A'
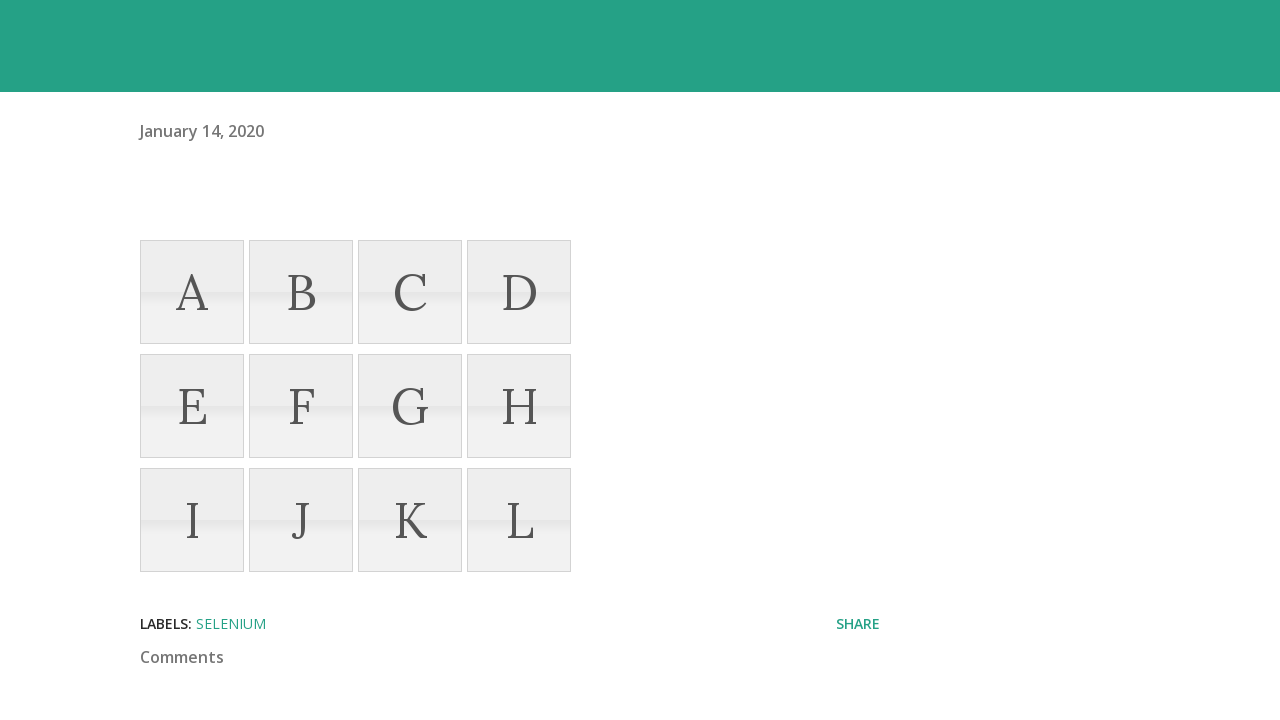

Located target element 'L'
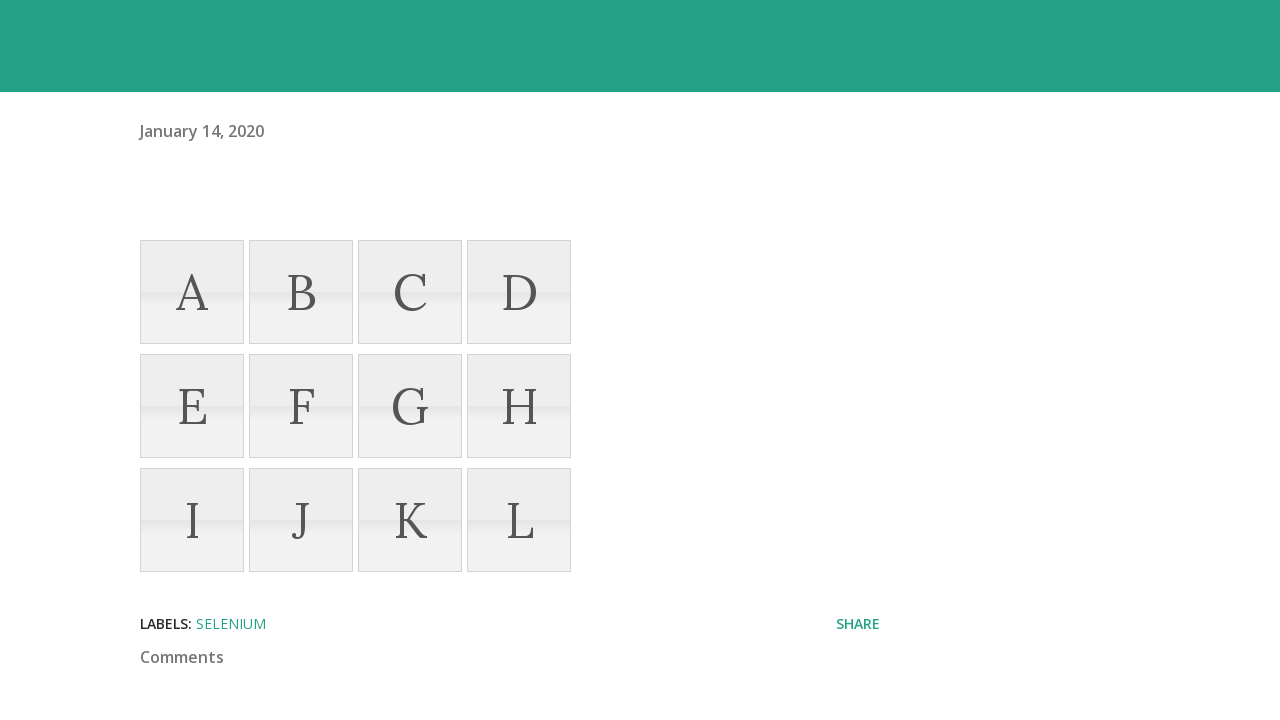

Dragged element 'A' and dropped it onto element 'L' at (519, 520)
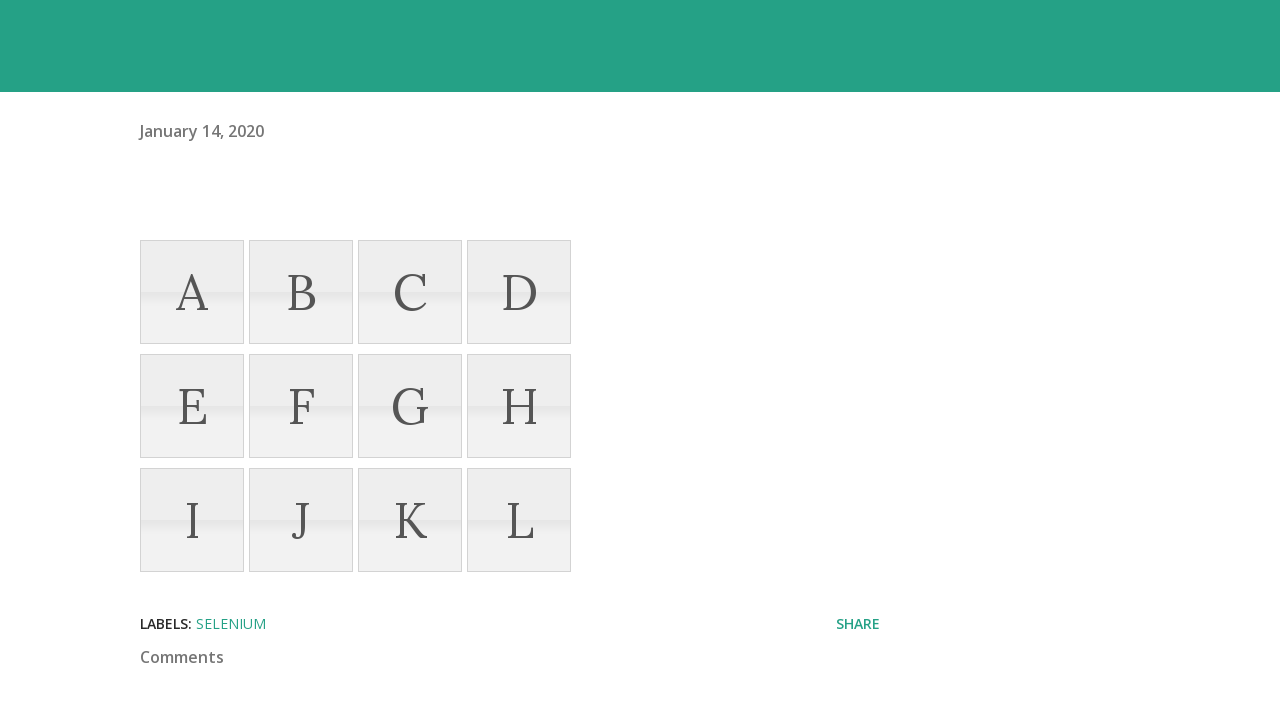

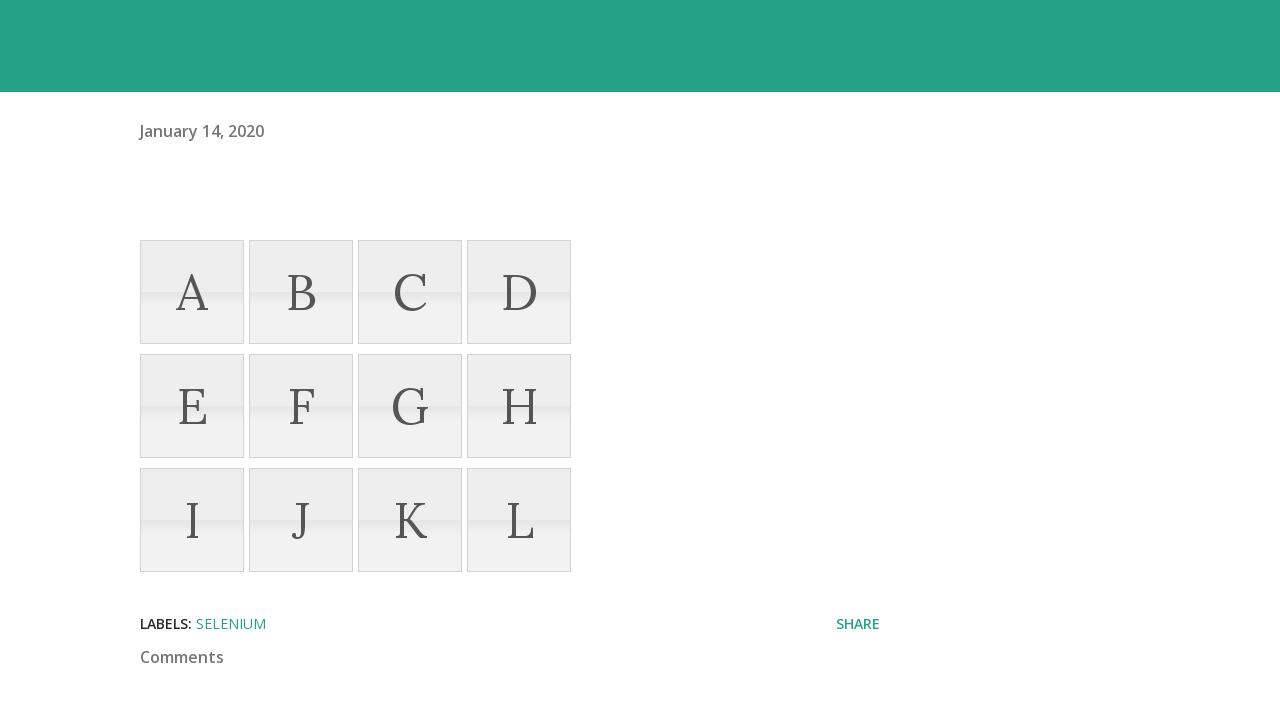